Tests navigation through product categories (Phones, Laptops, Monitors) on the DemoBlaze e-commerce demo site and verifies that each category link is properly labeled.

Starting URL: https://www.demoblaze.com/index.html

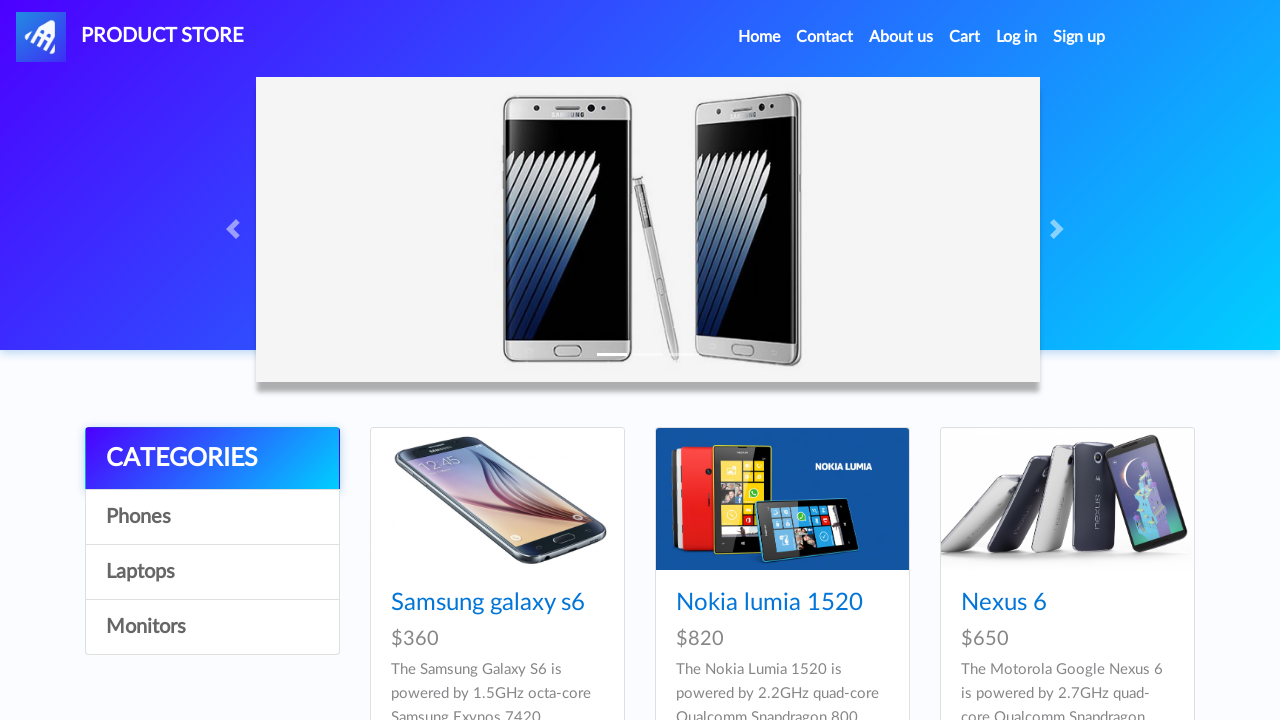

Waited for Phones category selector to load
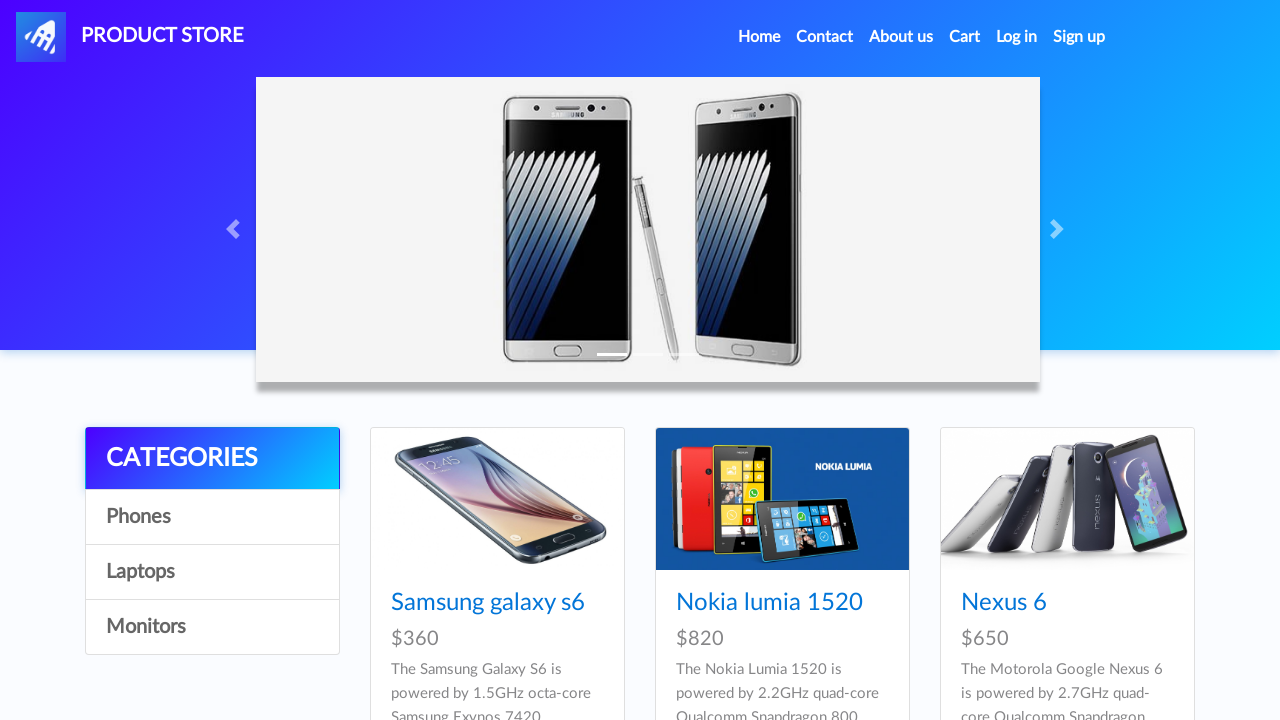

Retrieved Phones category text: Phones
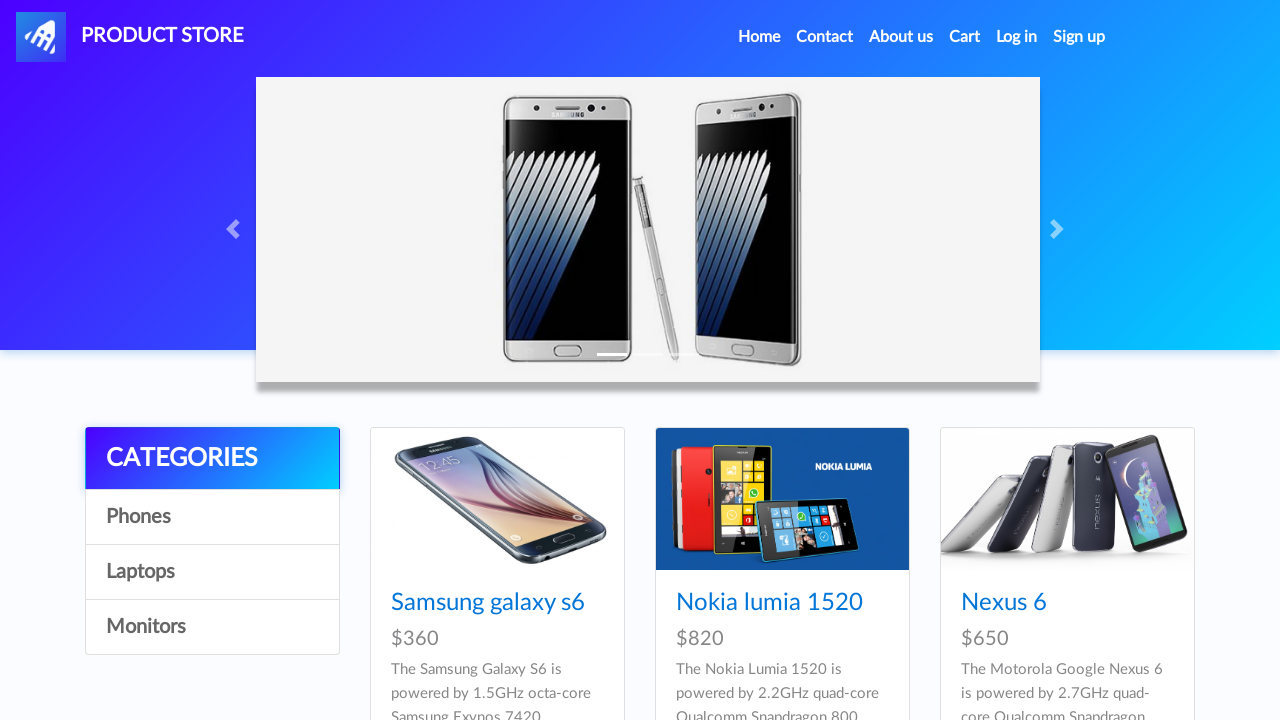

Navigated back to home page
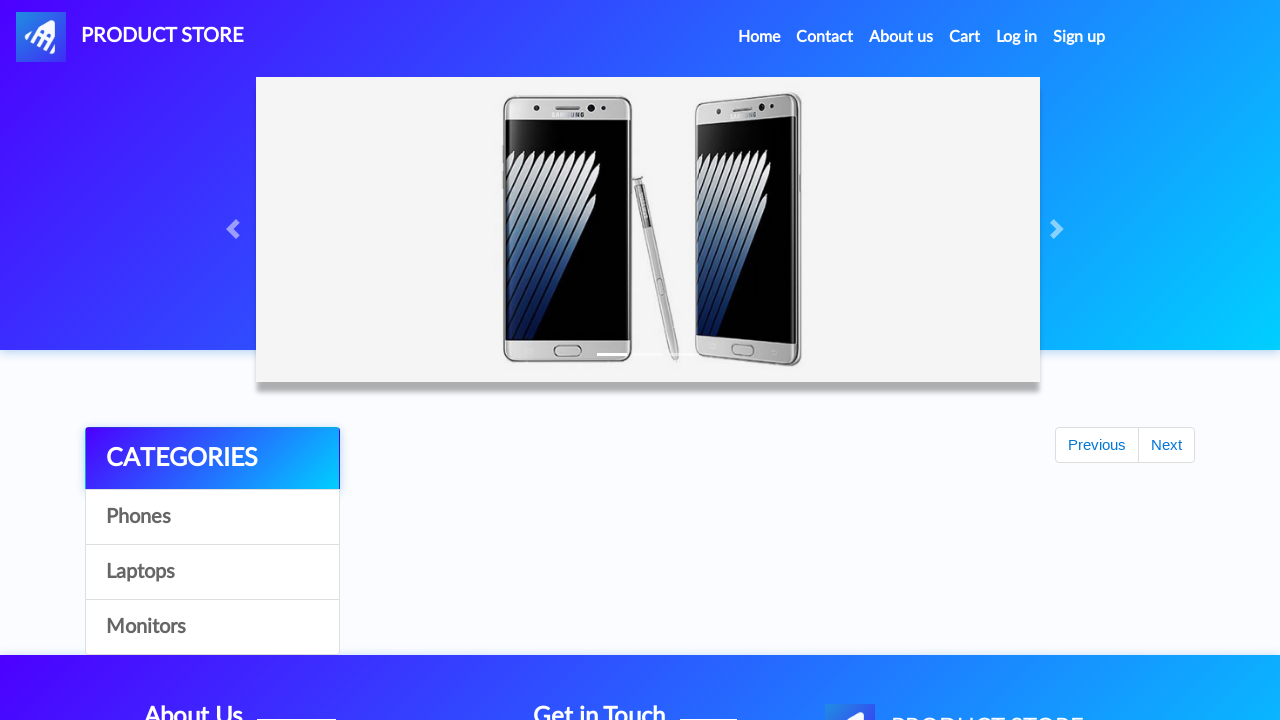

Clicked on Laptops category at (212, 572) on text=Laptops
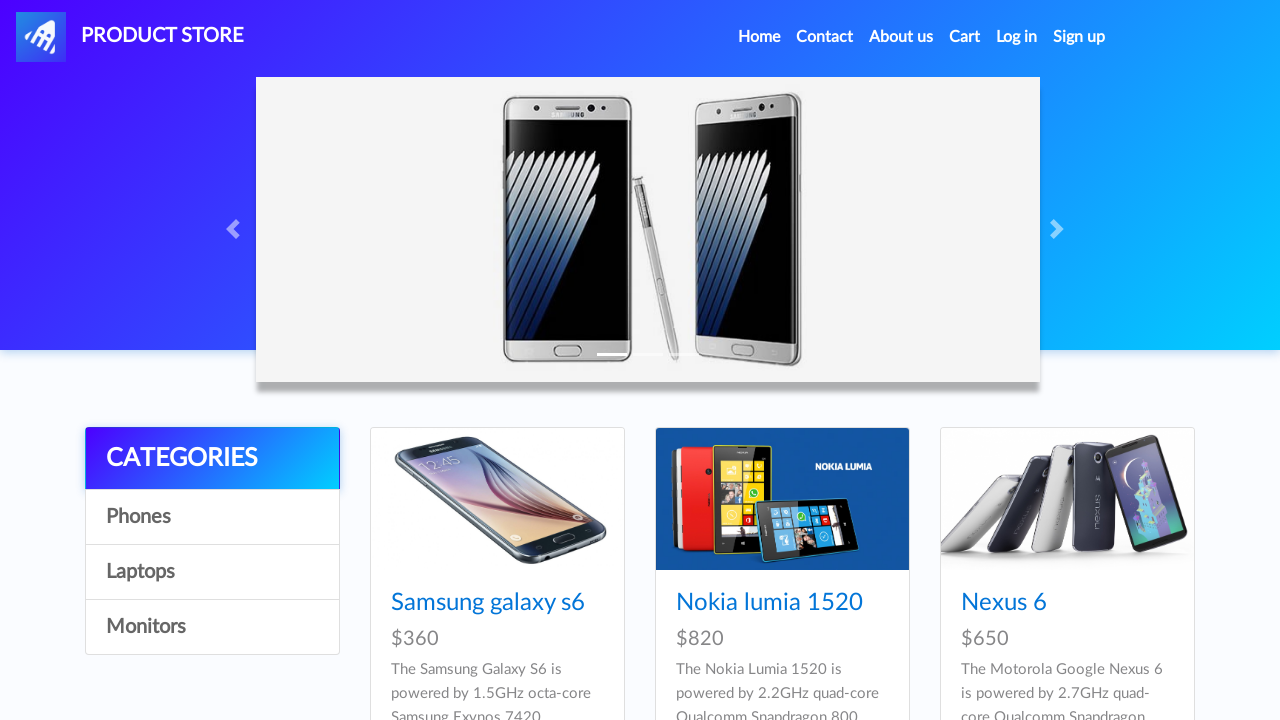

Waited for Laptops category selector to load
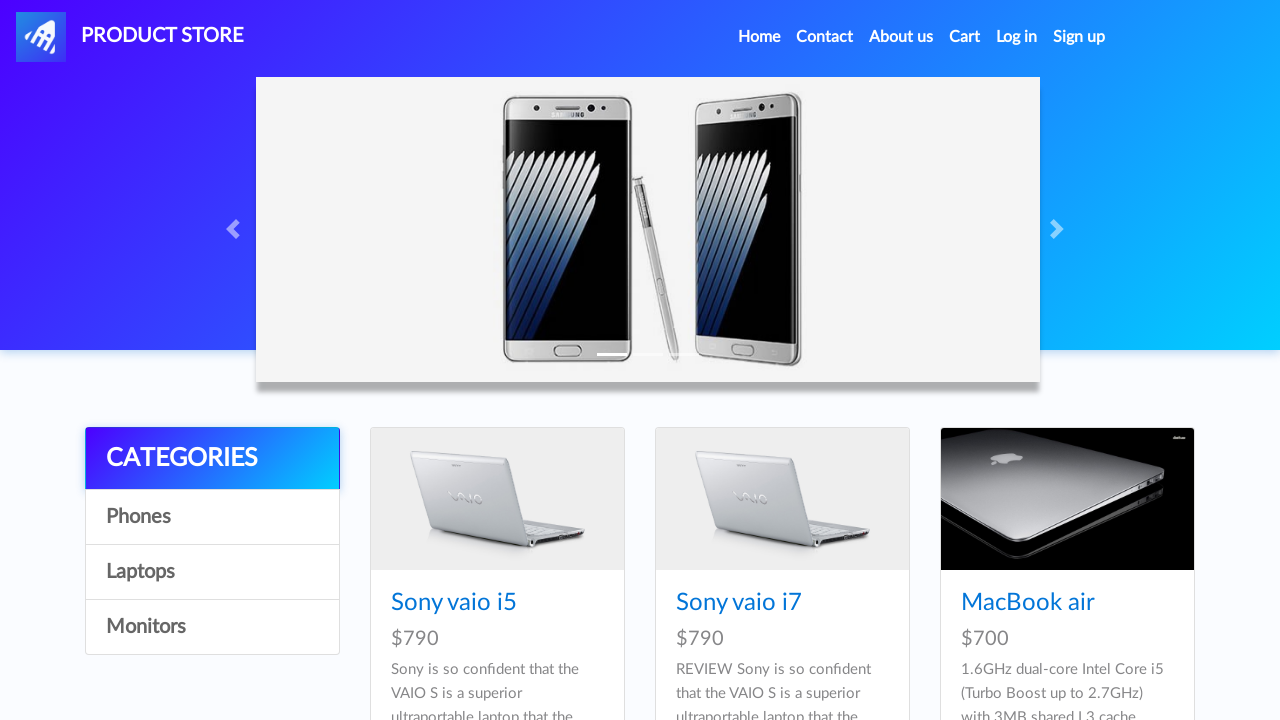

Retrieved Laptops category text: Laptops
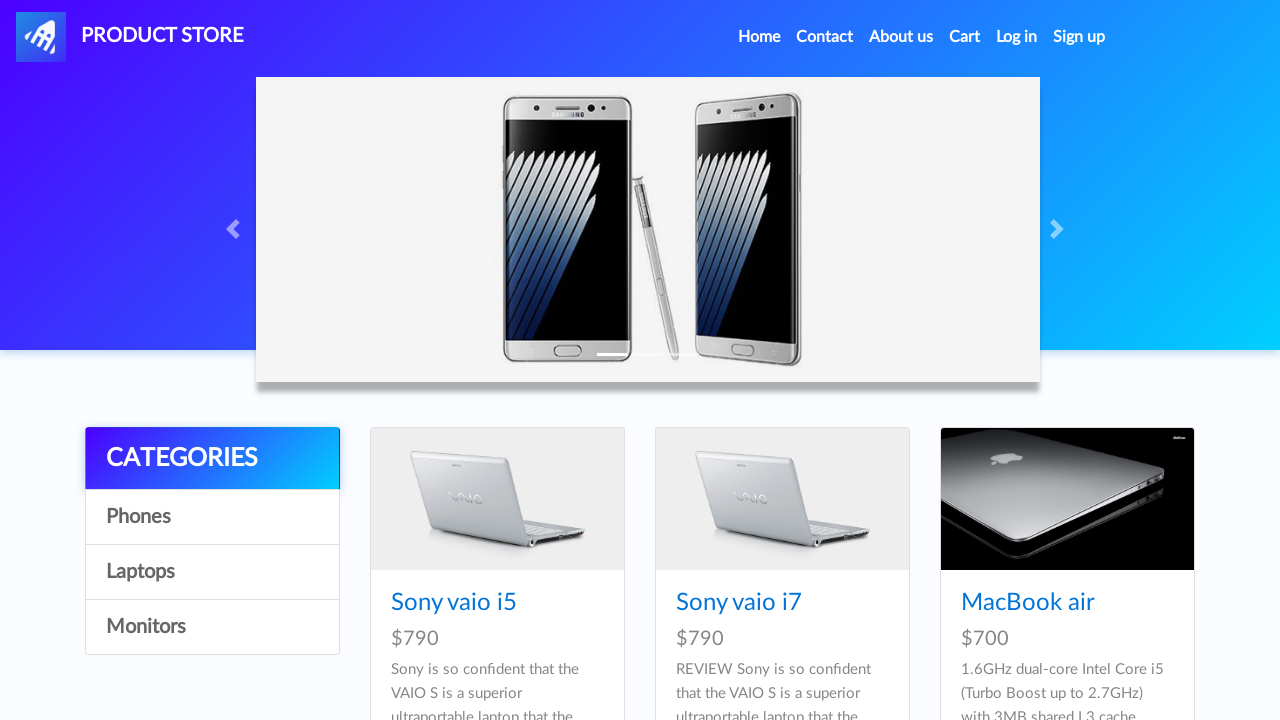

Navigated back to home page
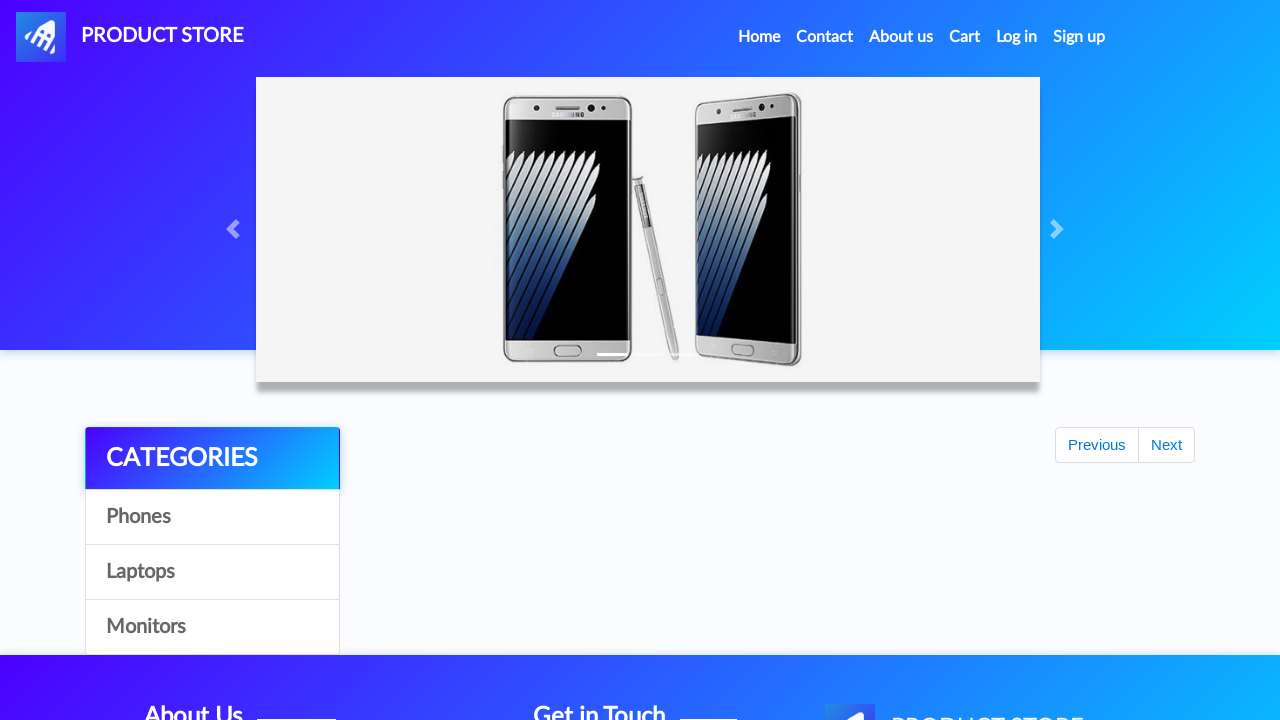

Clicked on Monitors category at (212, 627) on text=Monitors
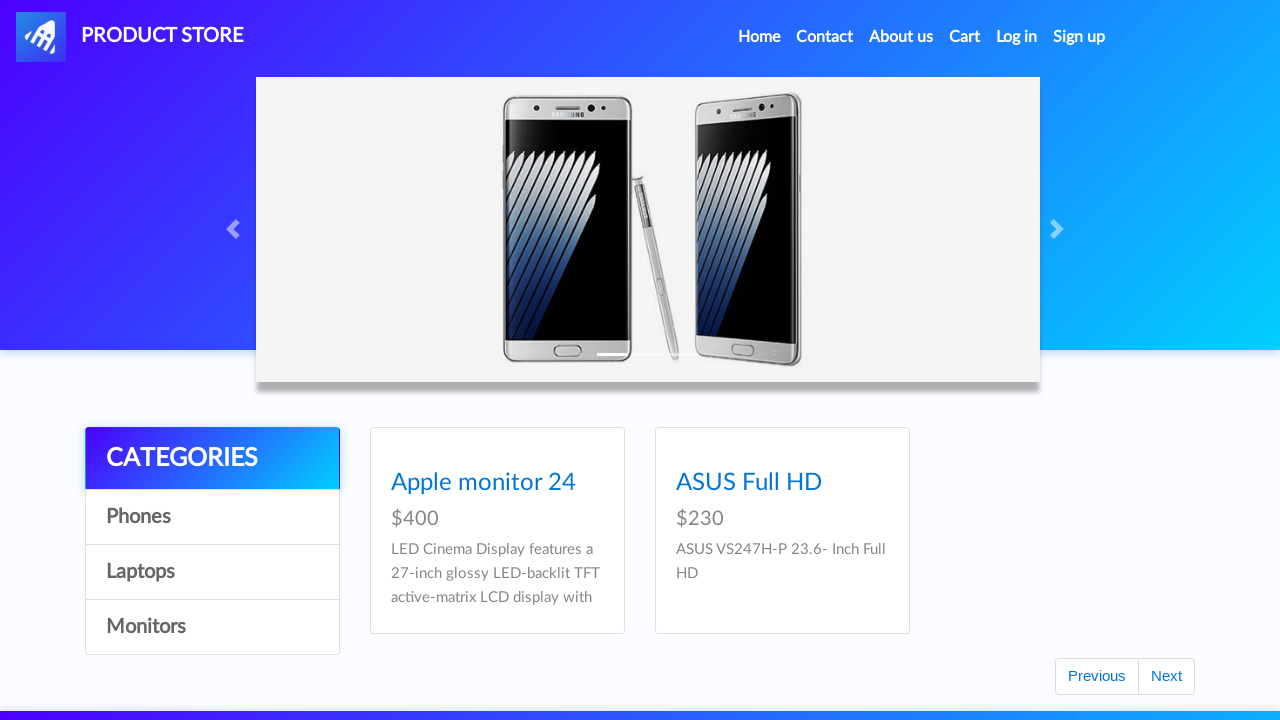

Waited for Monitors category selector to load
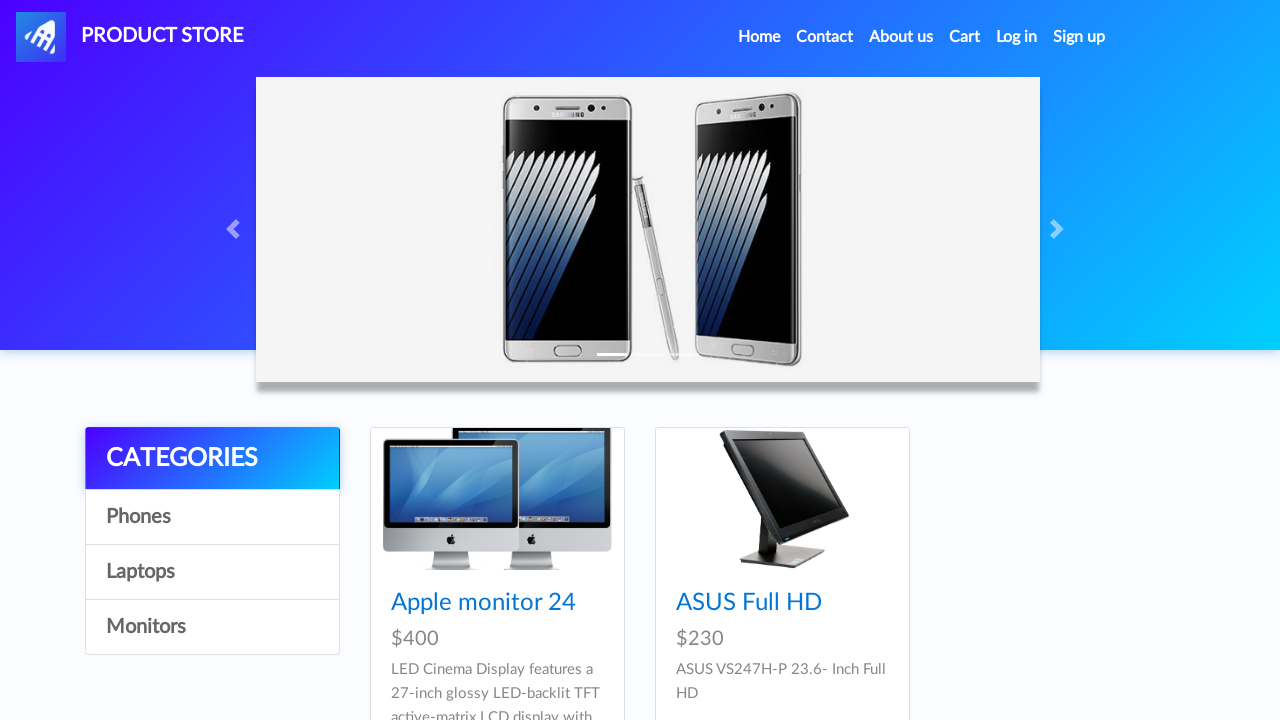

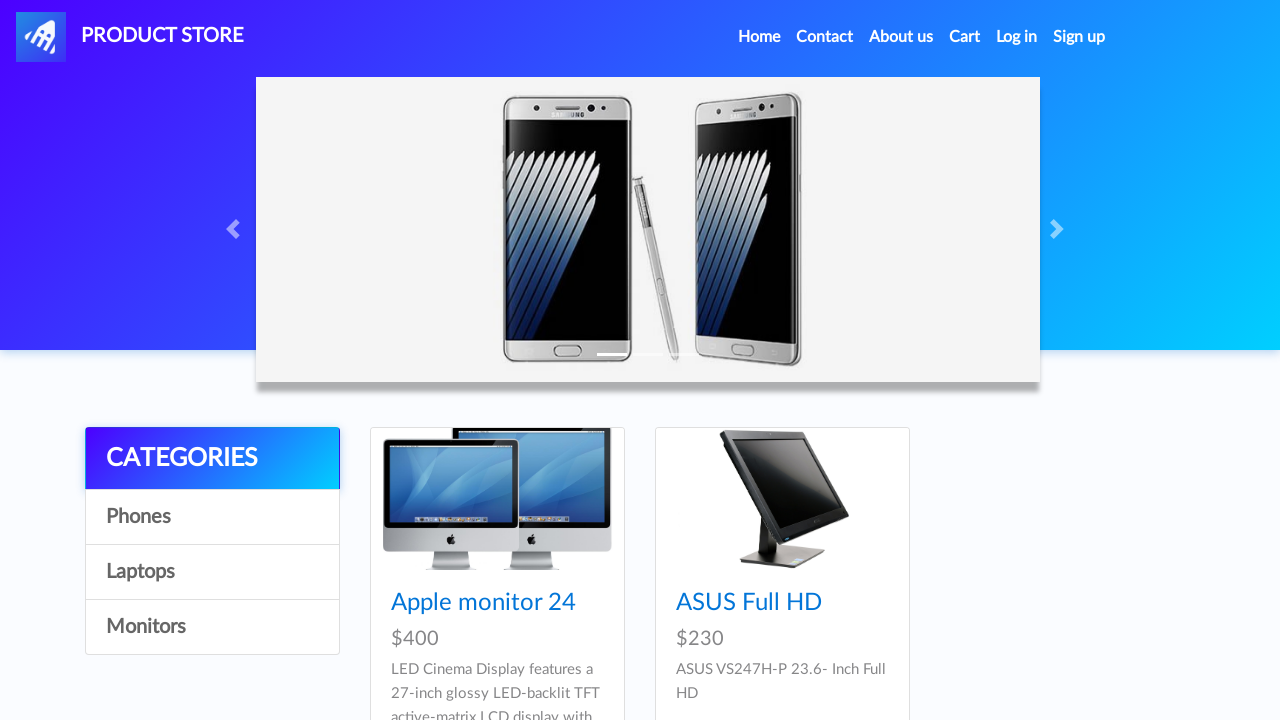